Tests right-click context menu functionality on a navigation menu element

Starting URL: https://www.techlearn.in/code

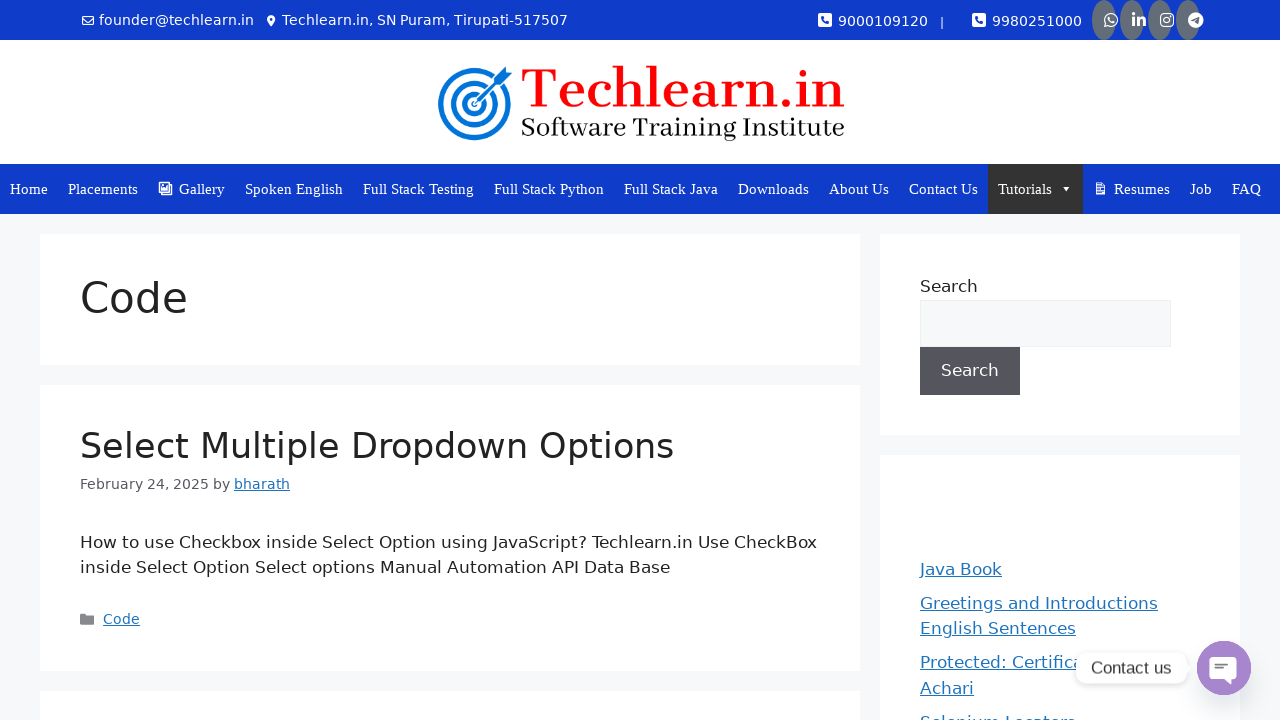

Navigated to https://www.techlearn.in/code
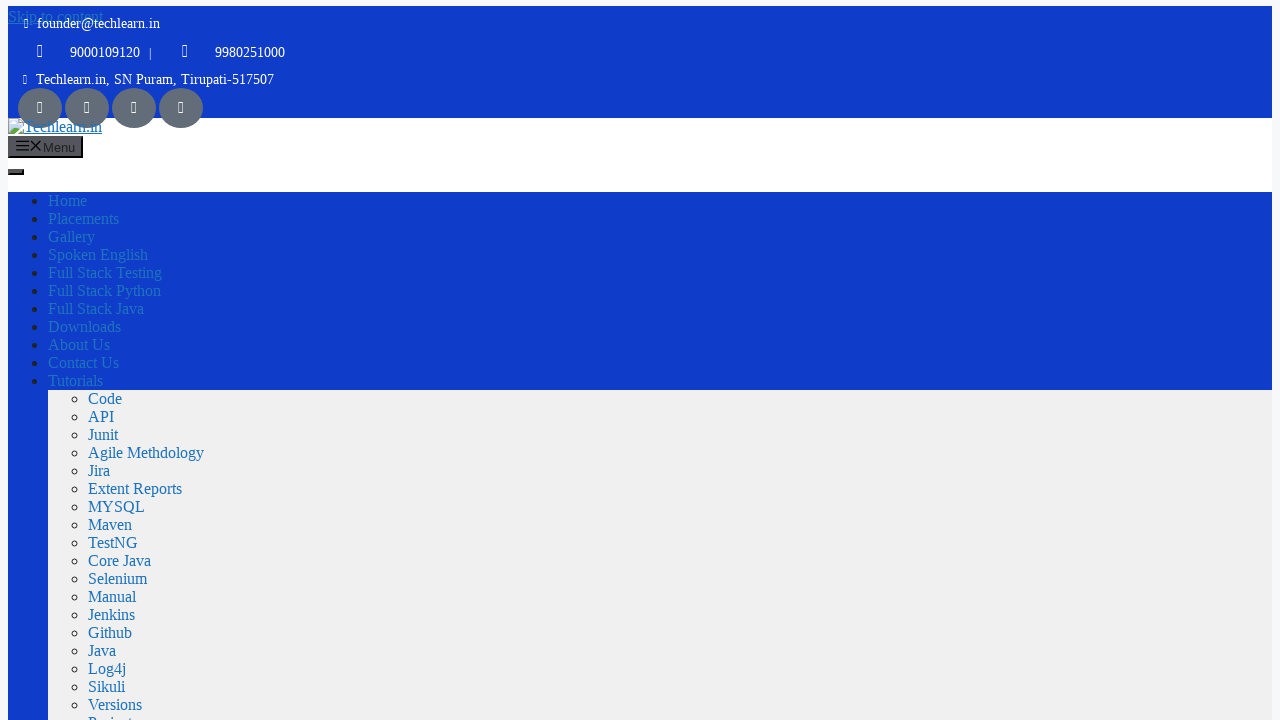

Right-clicked on navigation menu element to open context menu at (105, 399) on //*[@id='mega-menu-item-2798']/a
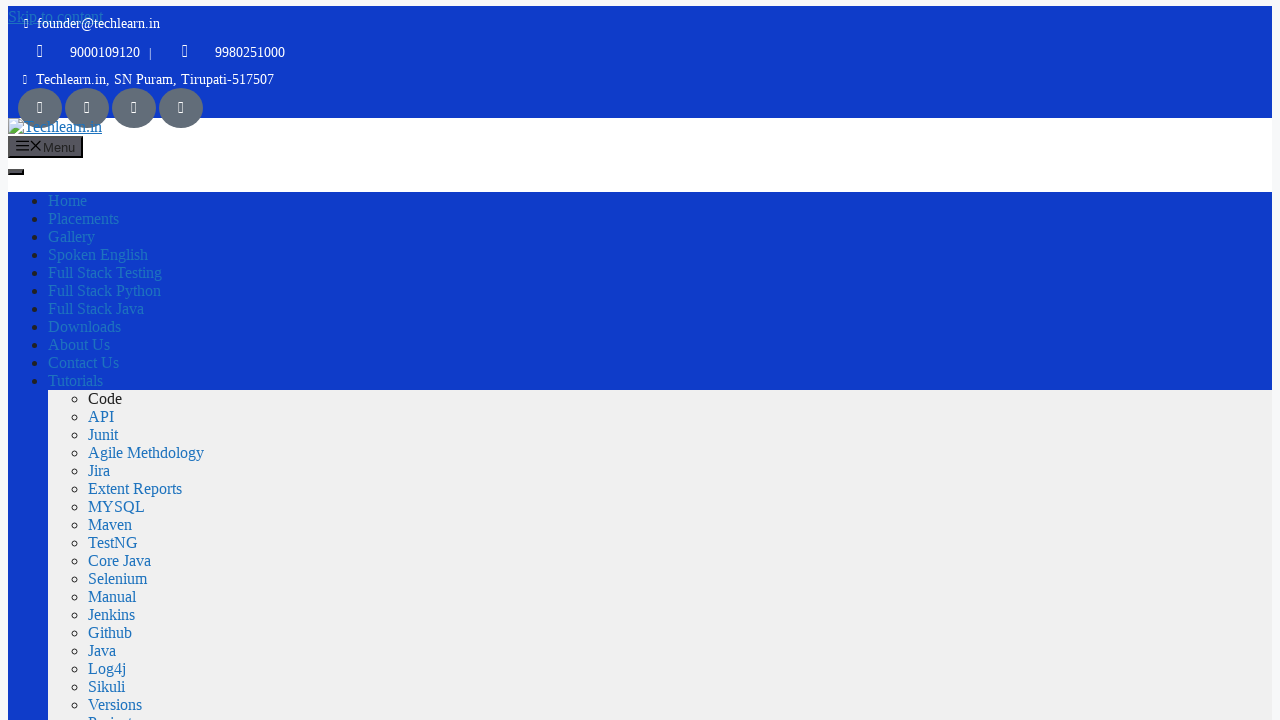

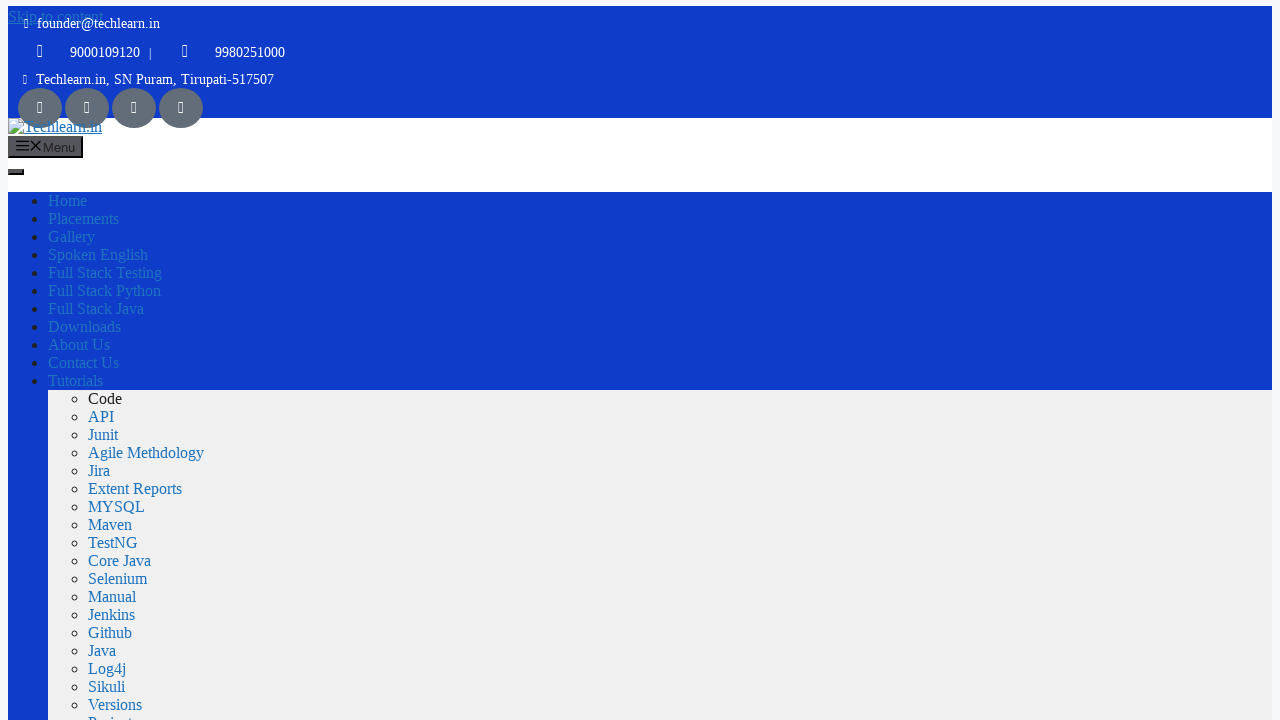